Tests confirm JavaScript alert by clicking the Confirm Alert button, handling the confirm dialog, and dismissing it with Cancel

Starting URL: https://v1.training-support.net/selenium/javascript-alerts

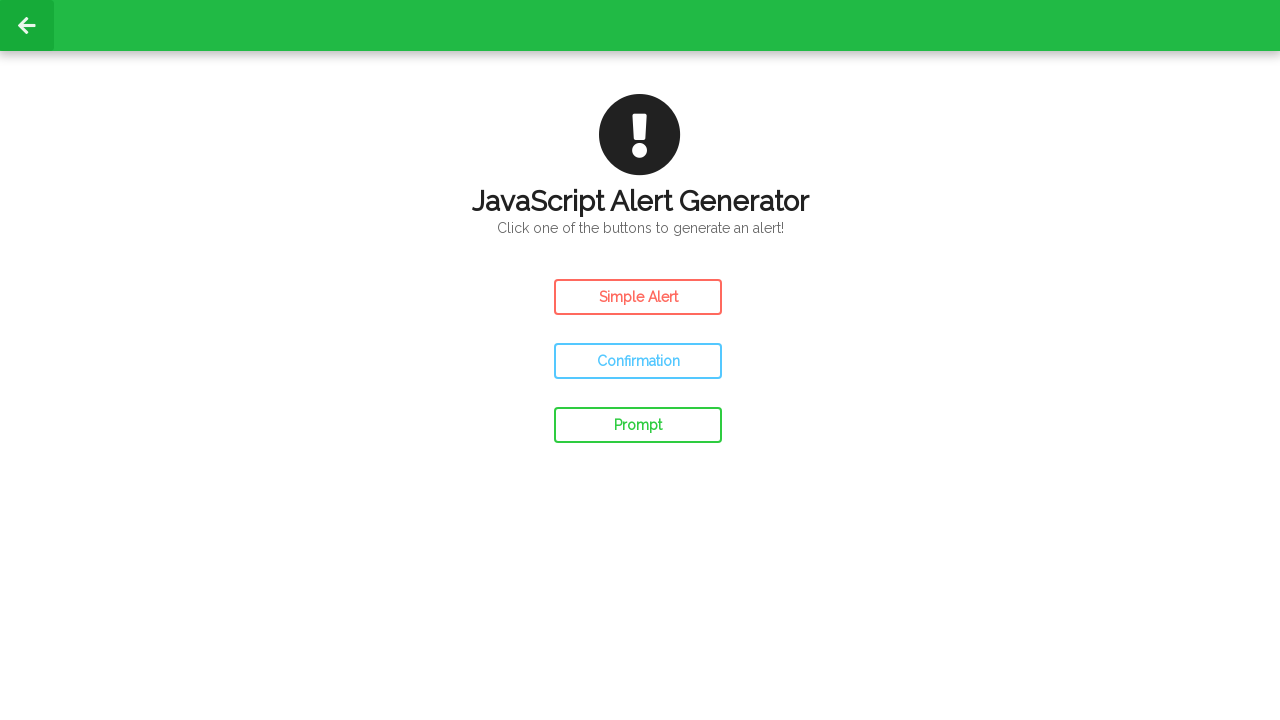

Set up dialog handler to dismiss confirm alerts
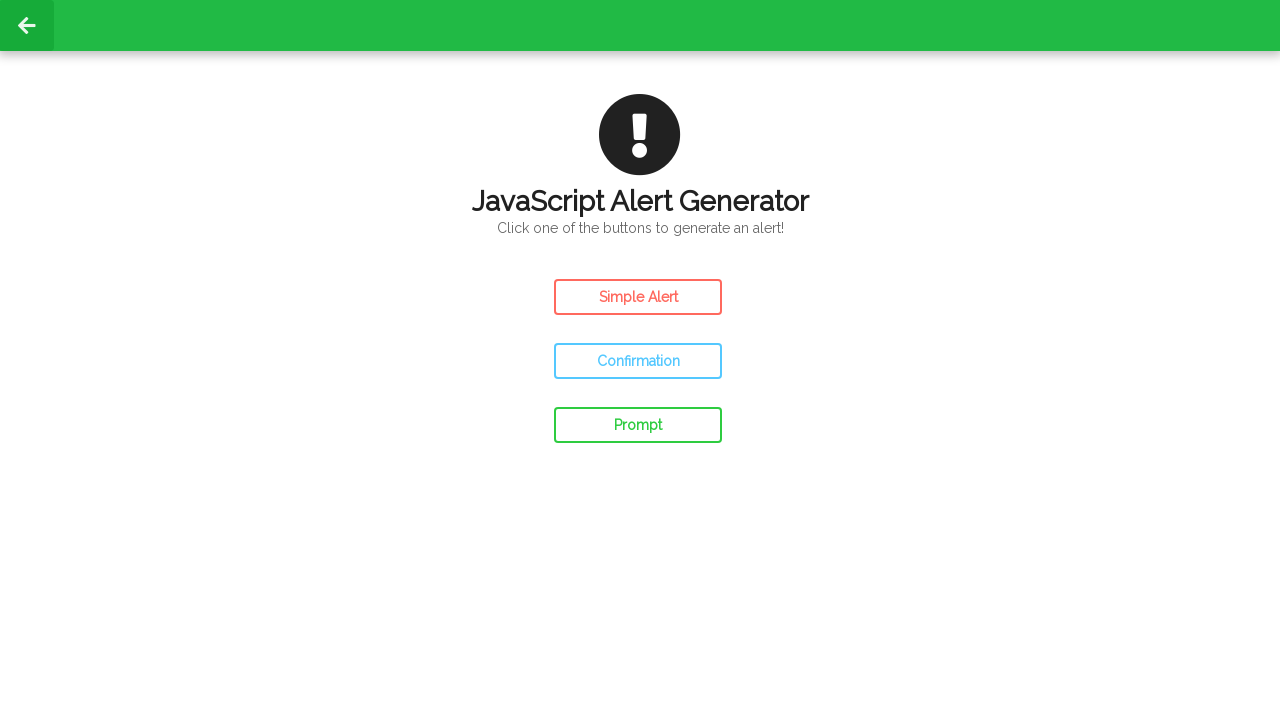

Clicked the Confirm Alert button at (638, 361) on #confirm
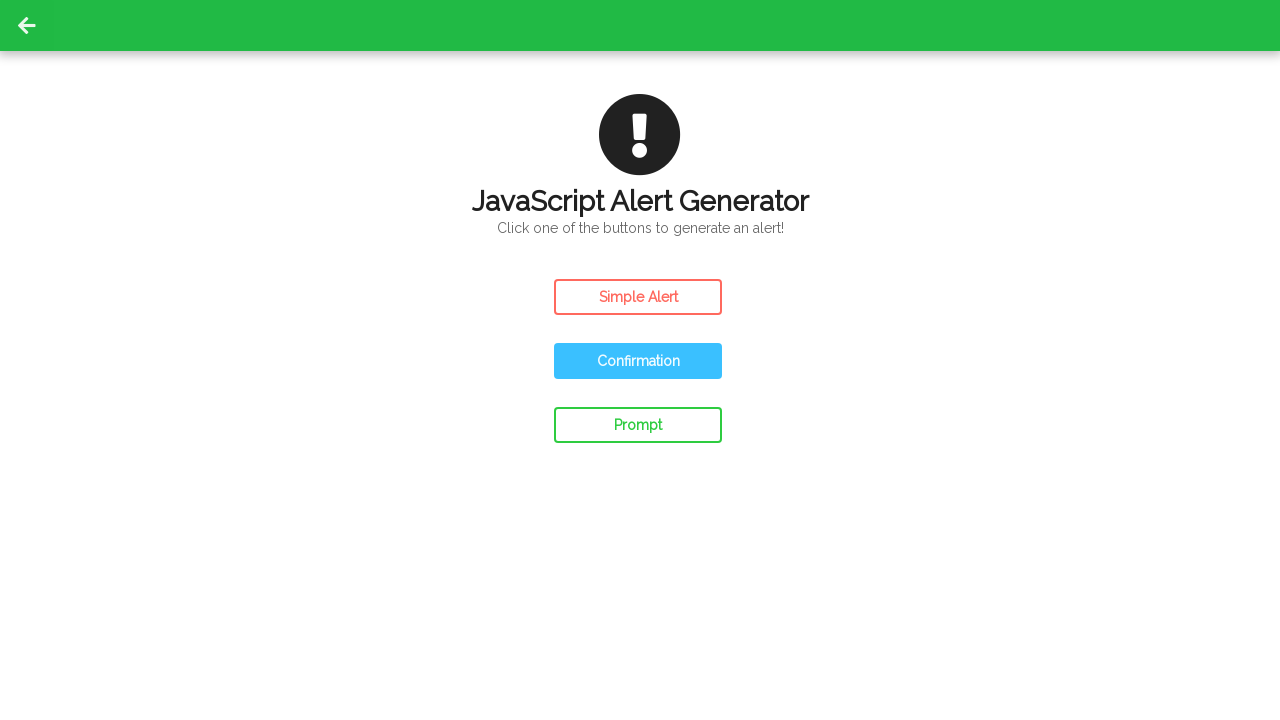

Waited for dialog to be handled
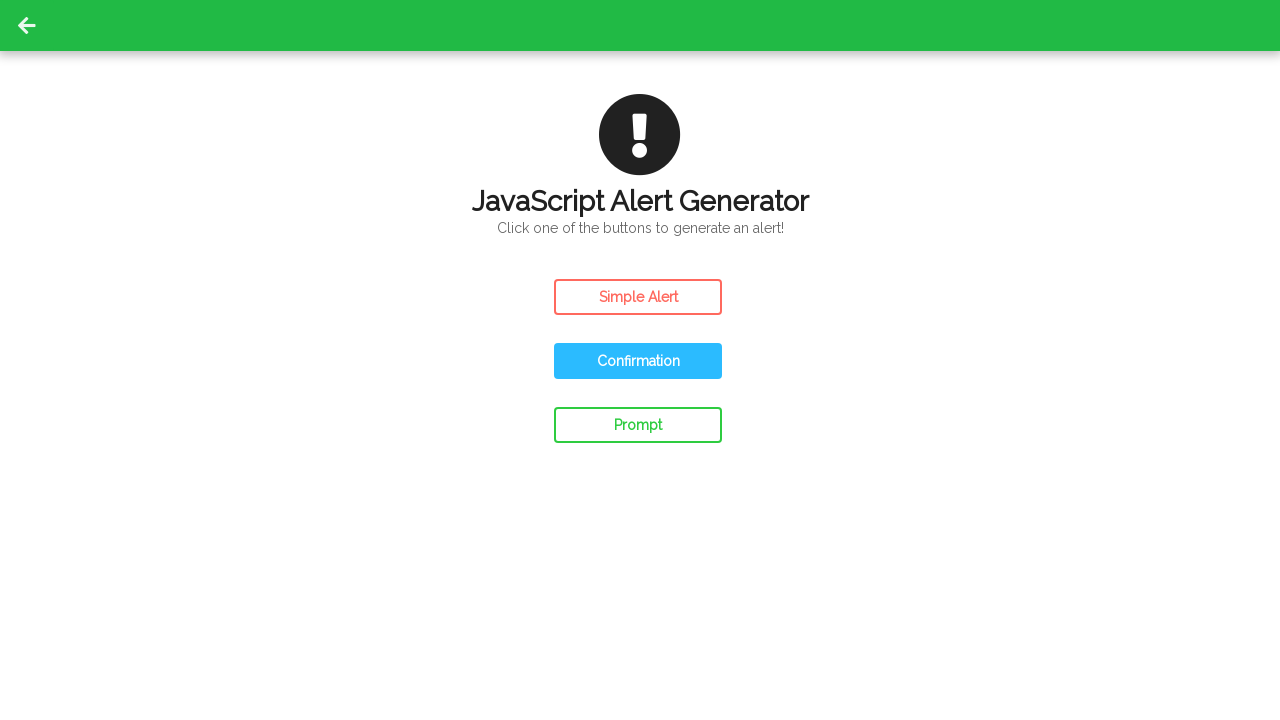

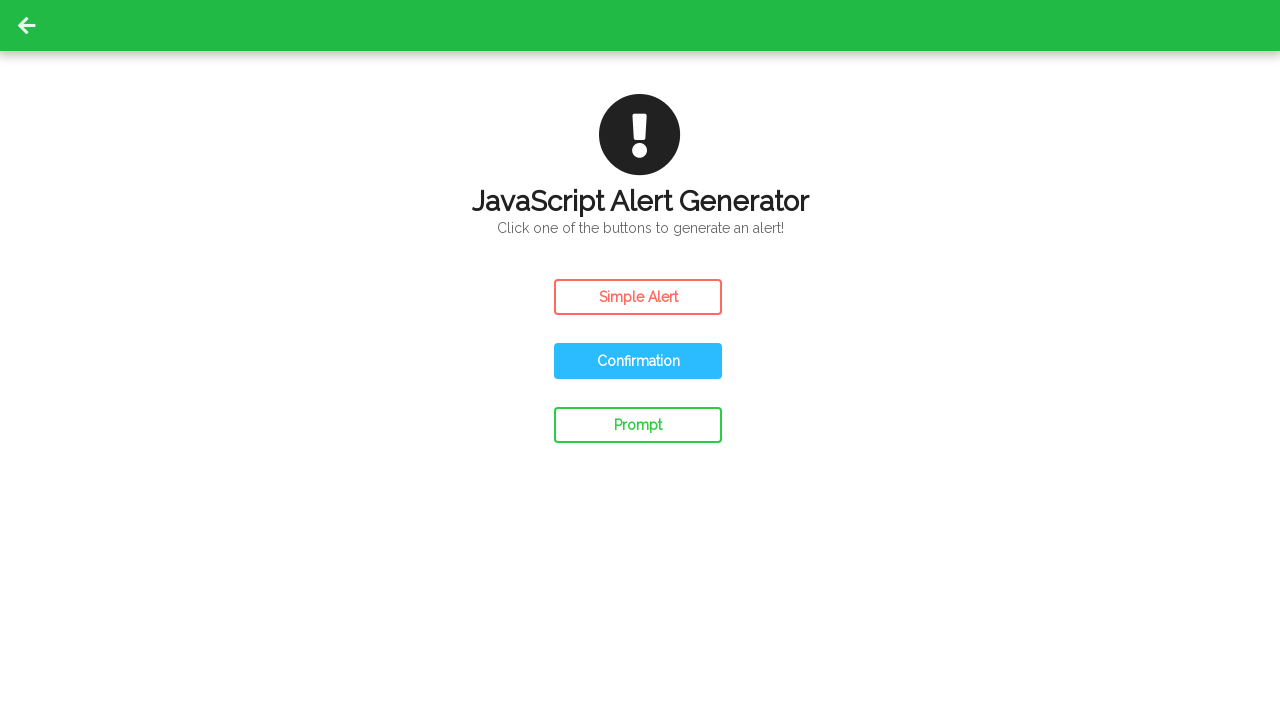